Tests video play and pause functionality by scrolling down the page, clicking to start a video, waiting, then clicking again to stop the video.

Starting URL: https://www.promenauts.com/

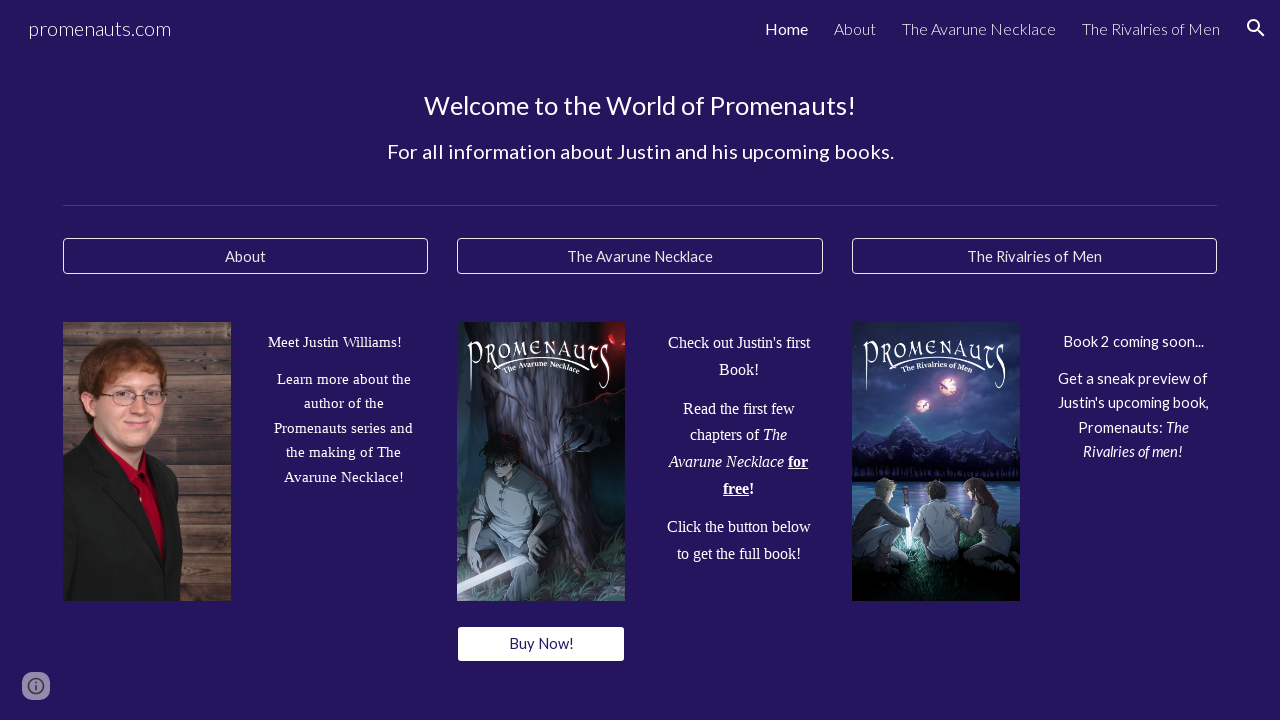

Page loaded with networkidle state
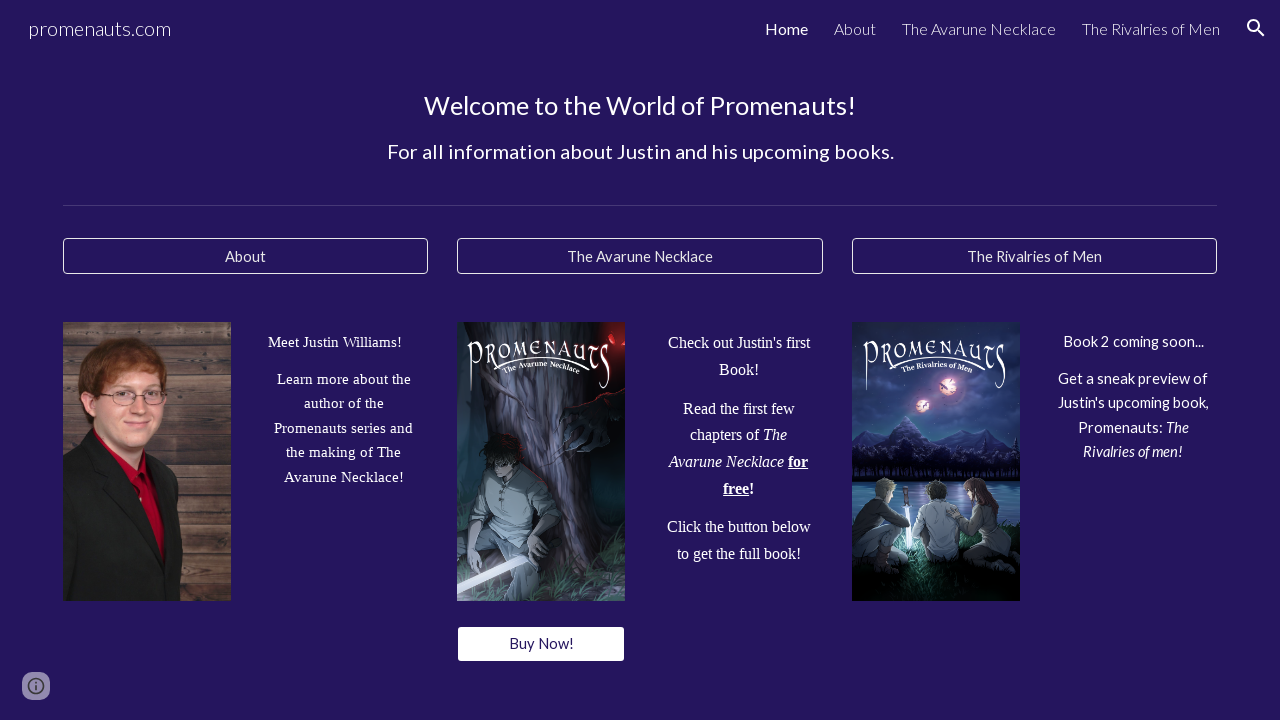

Scrolled page down by 500 pixels
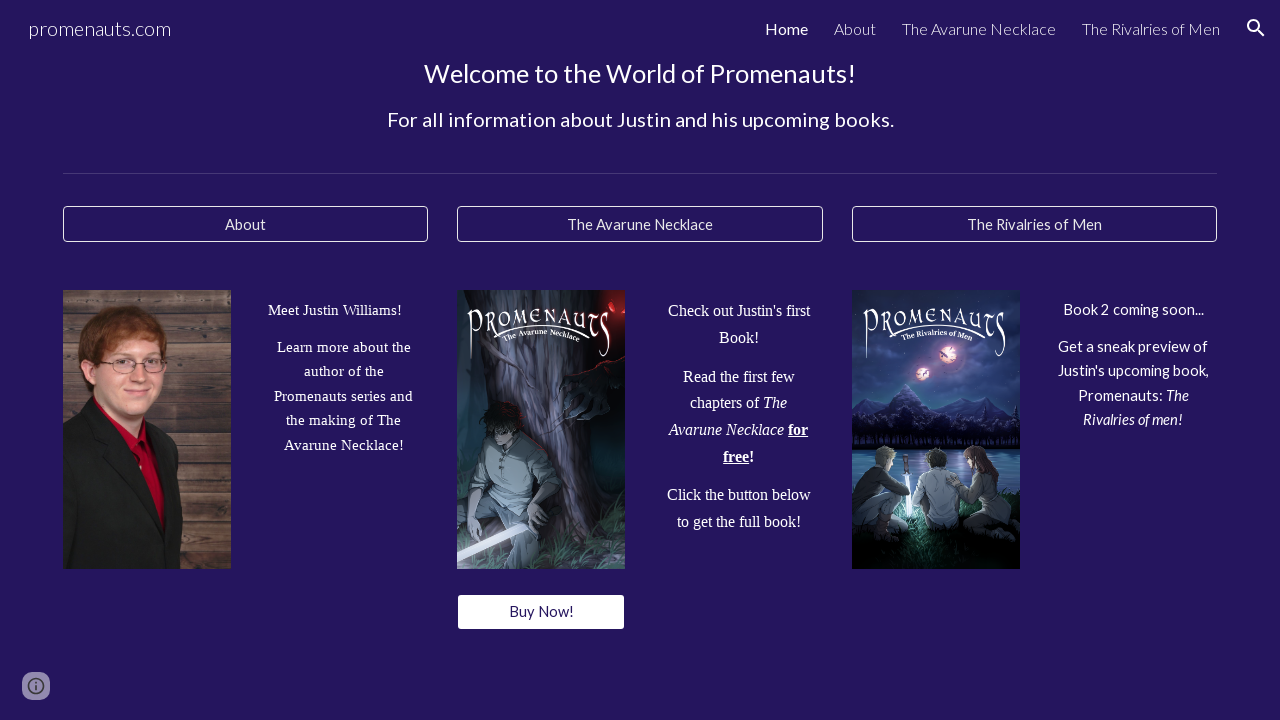

Waited 2 seconds for content to be visible after scrolling
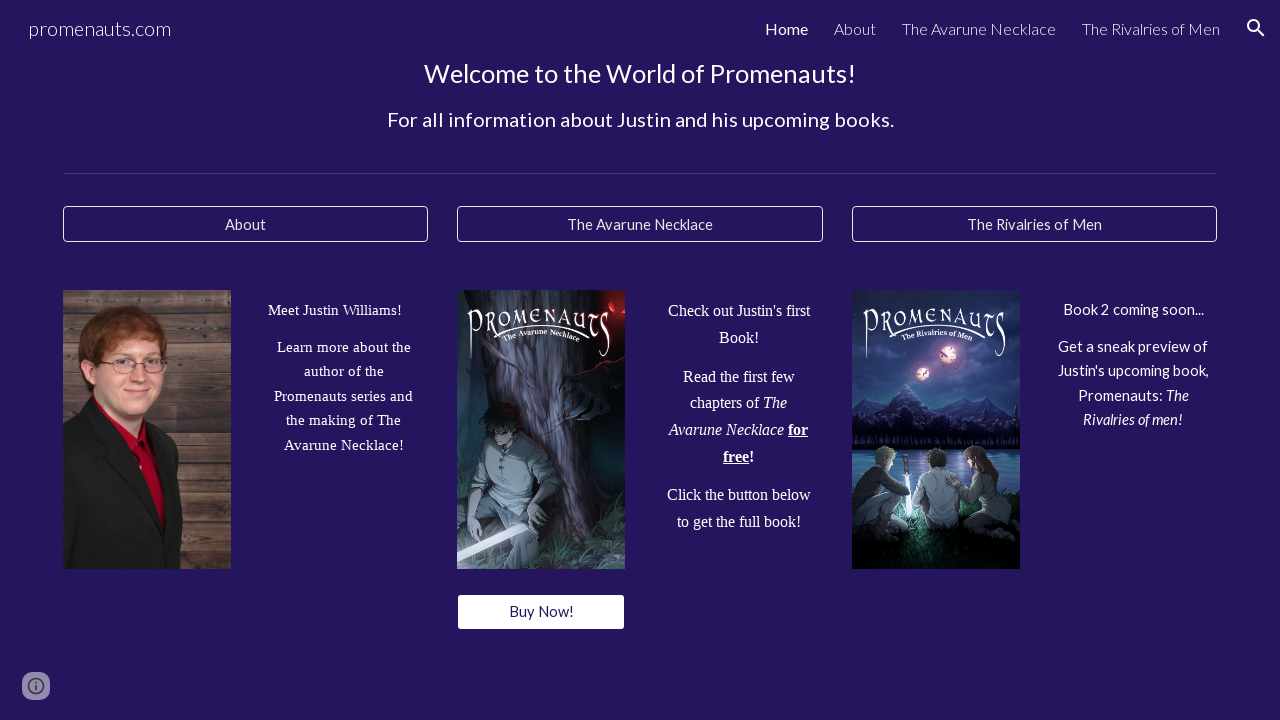

Located video element using xpath
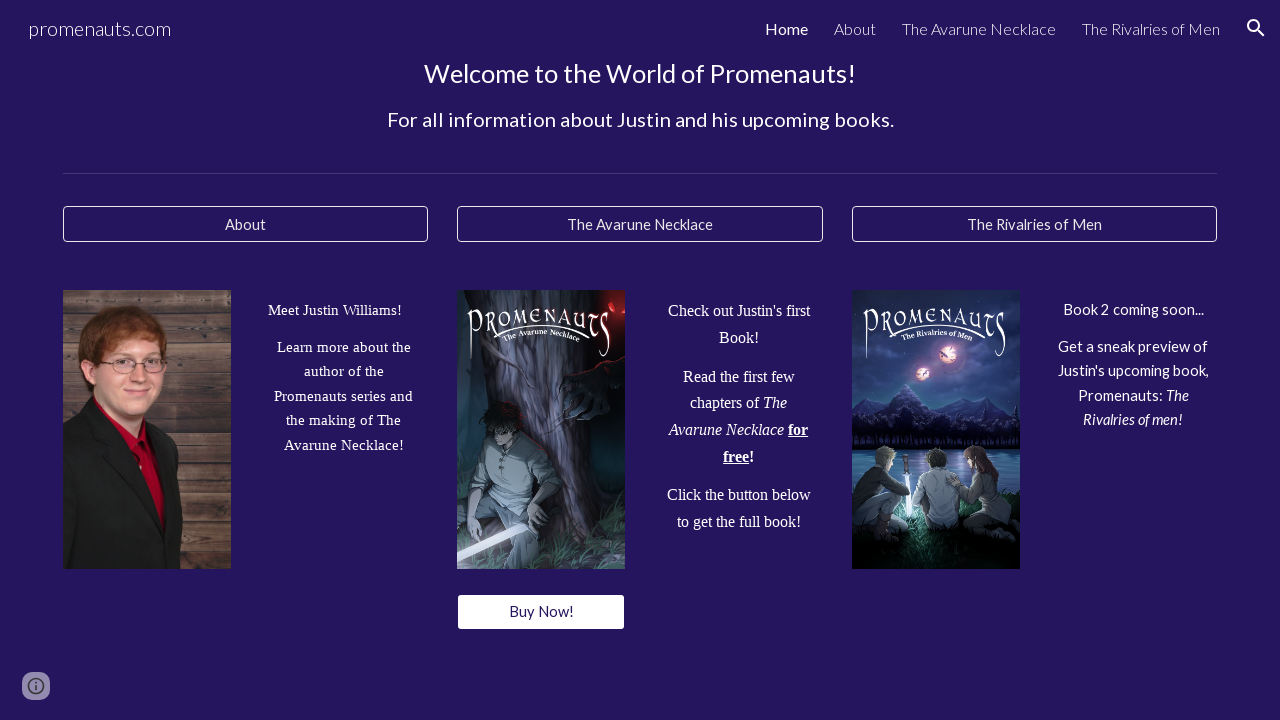

Scrolled video element into view
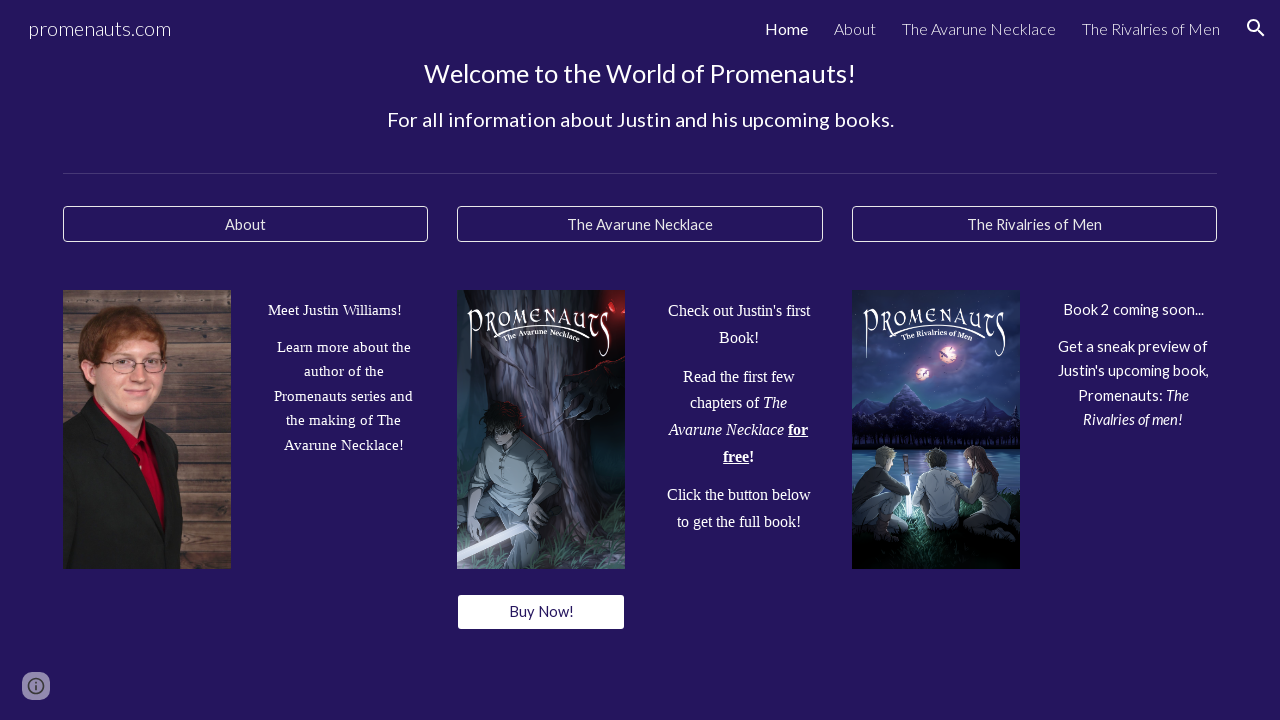

Clicked to start playing video at (541, 812)
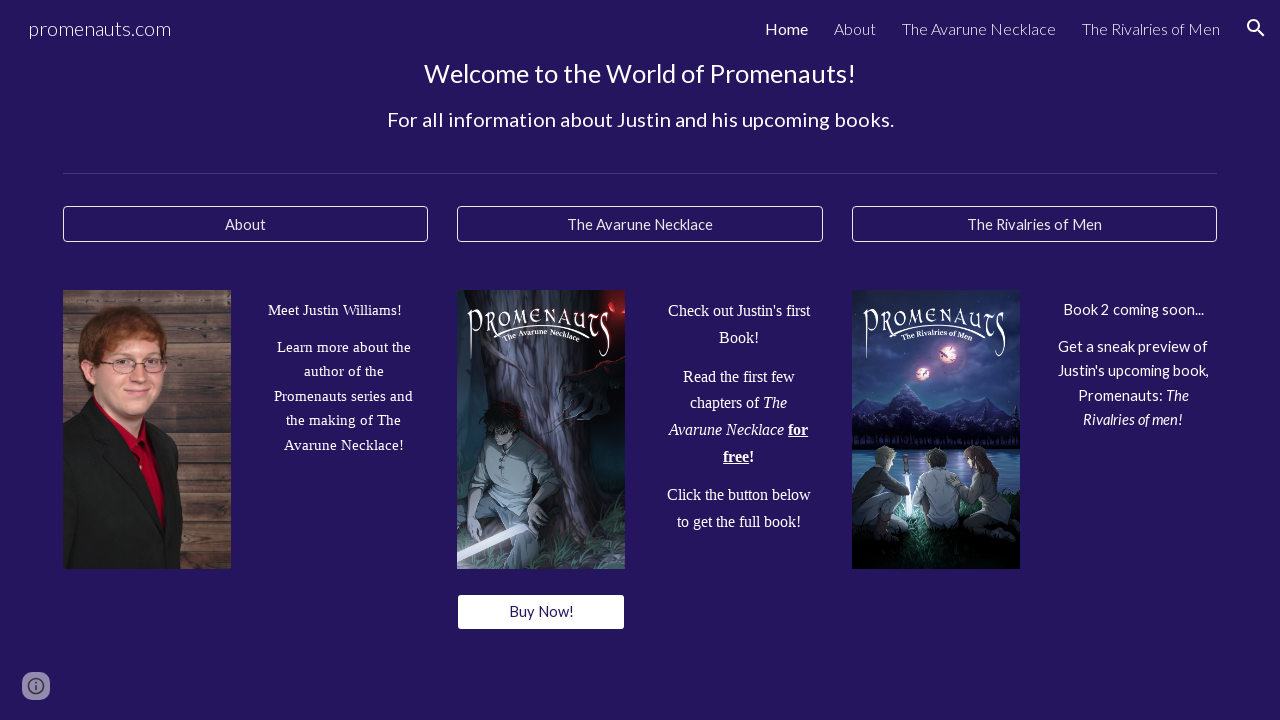

Waited 5 seconds for video to play
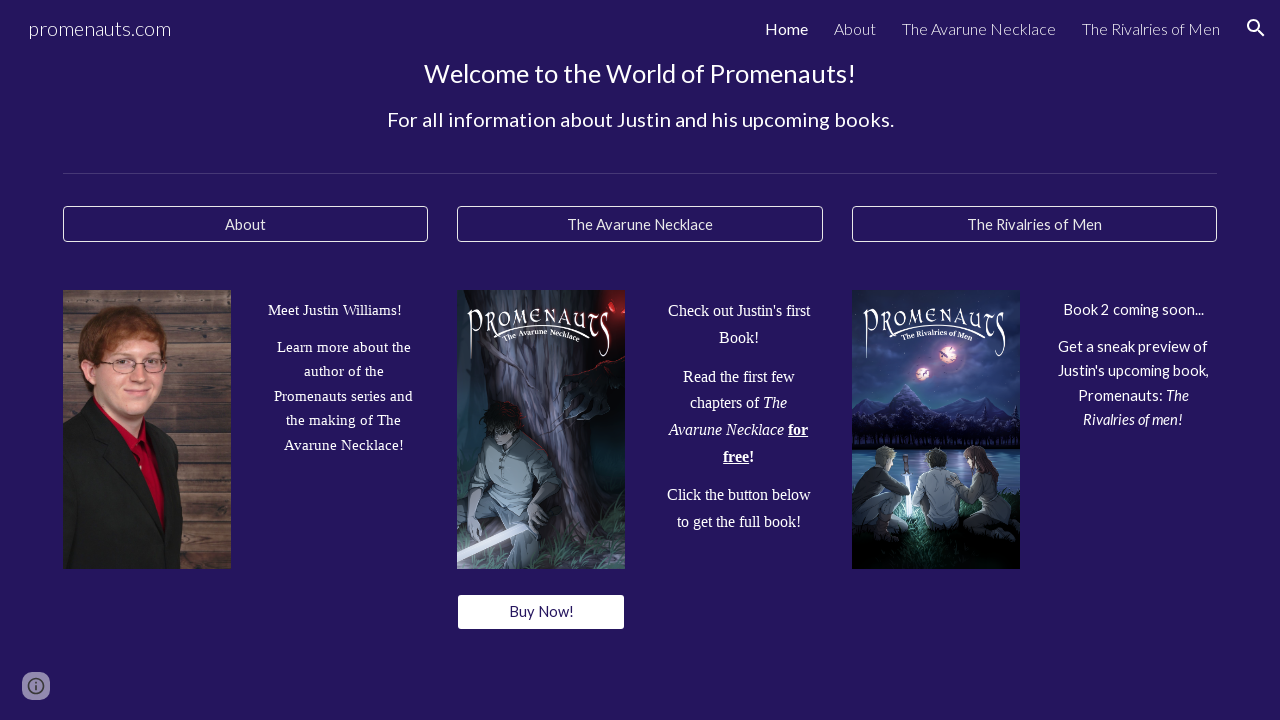

Located video element again to pause
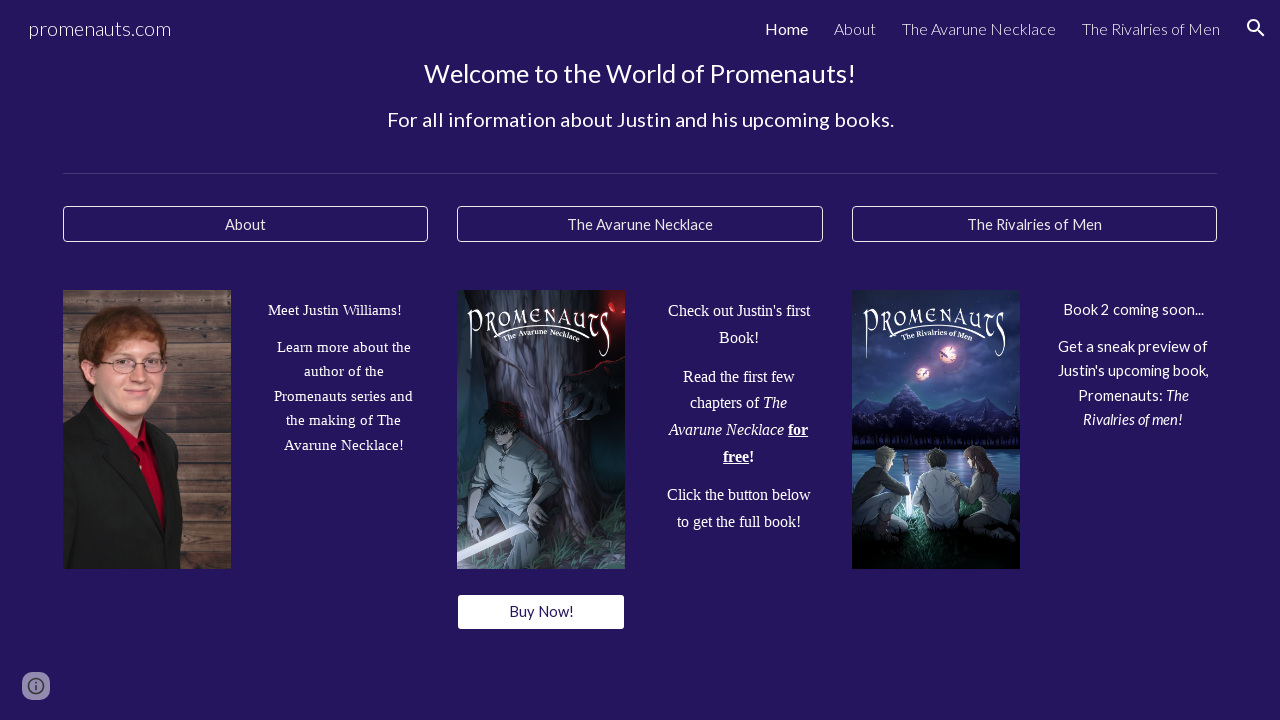

Clicked to pause the video at (541, 812)
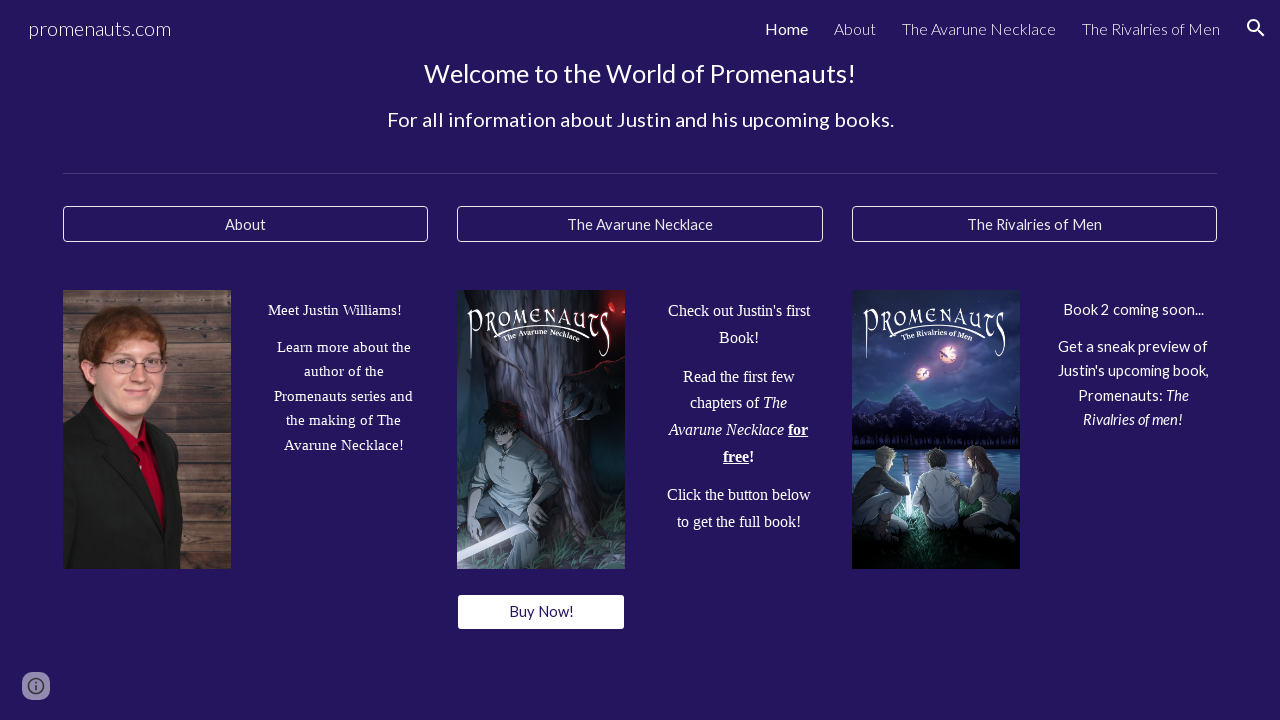

Waited 3 seconds to verify video has stopped
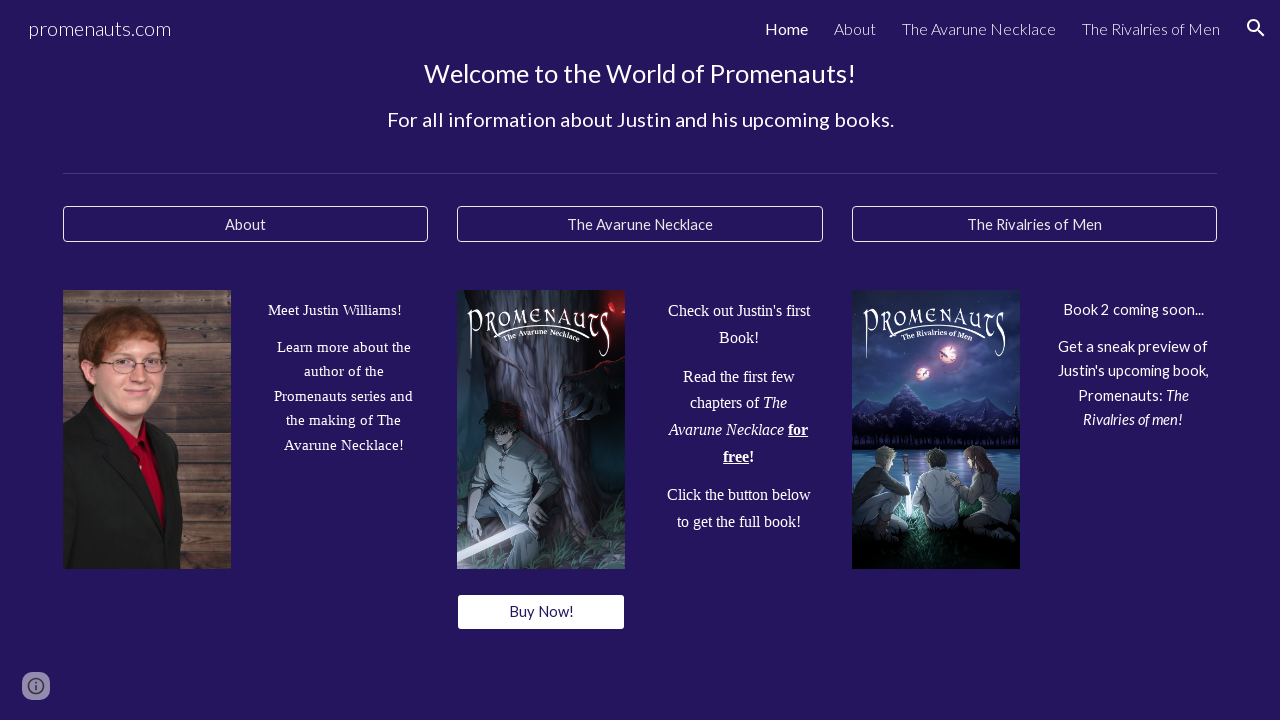

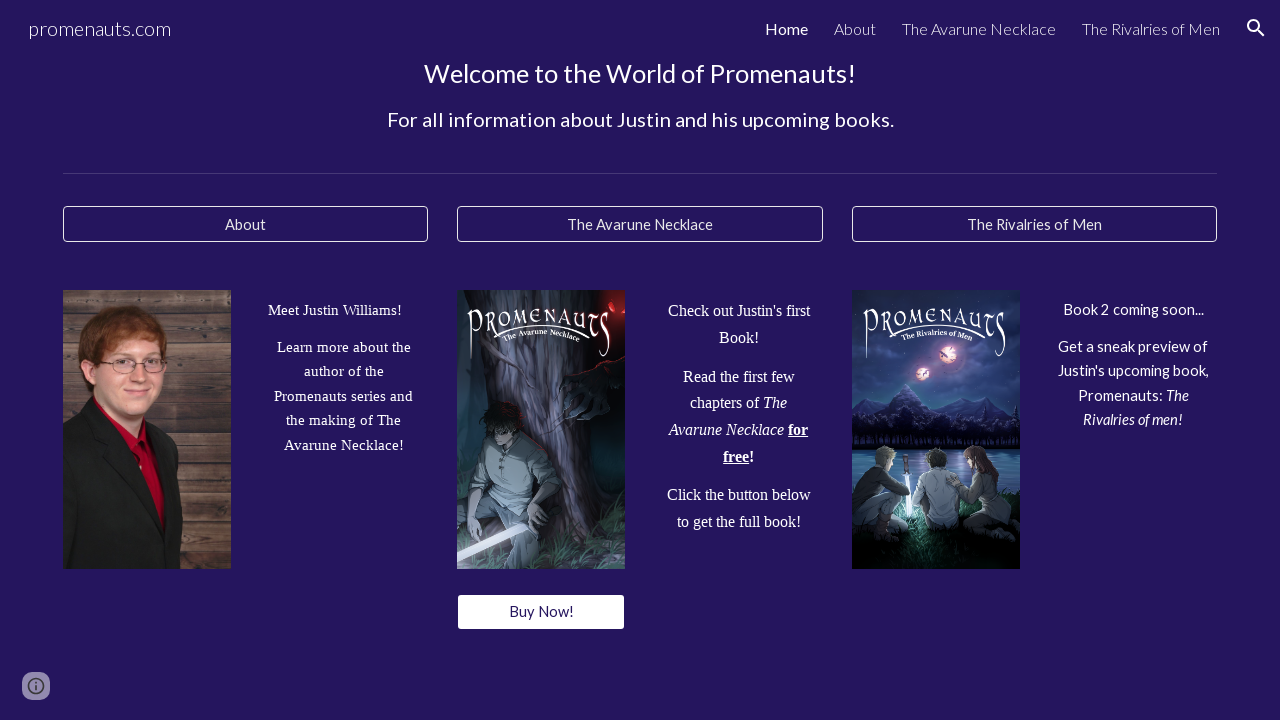